Tests navigation to the Men section by clicking on the Men link and verifying the URL changes to the men shop page

Starting URL: https://www.ajio.com/

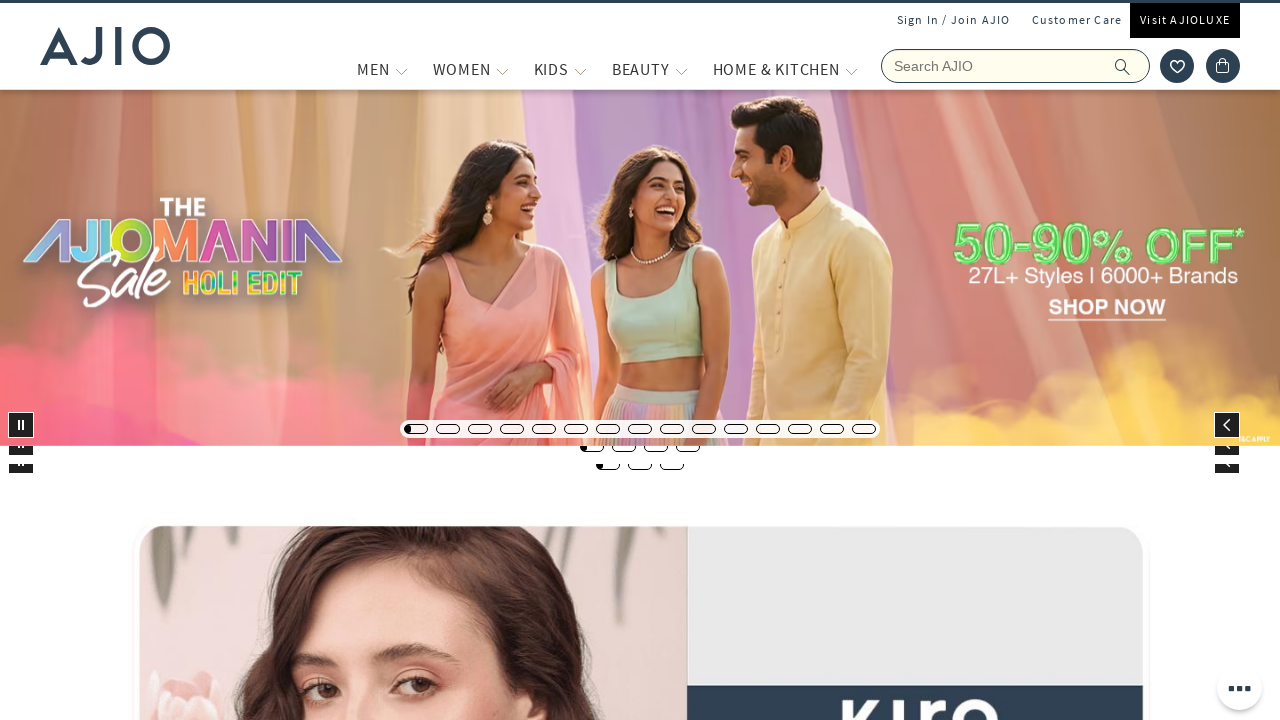

Clicked on MEN link to navigate to Men section at (373, 69) on text=MEN
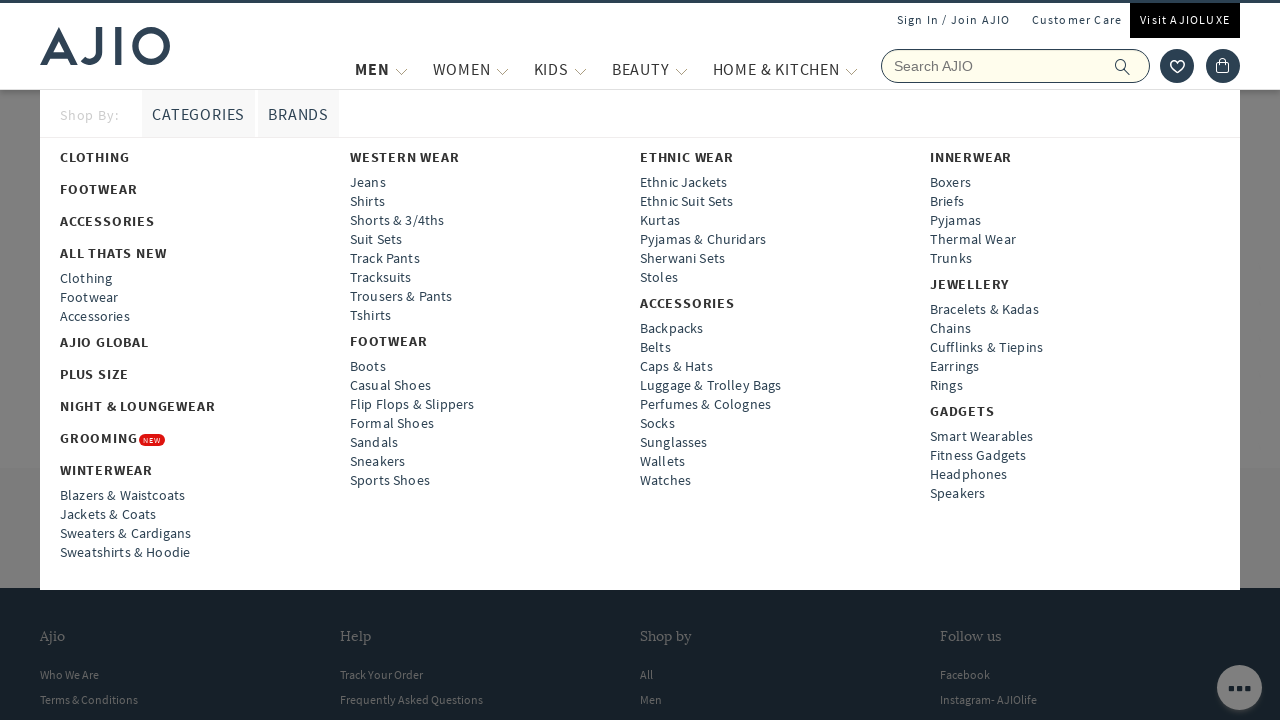

Navigated to Men shop page - URL changed to https://www.ajio.com/shop/men
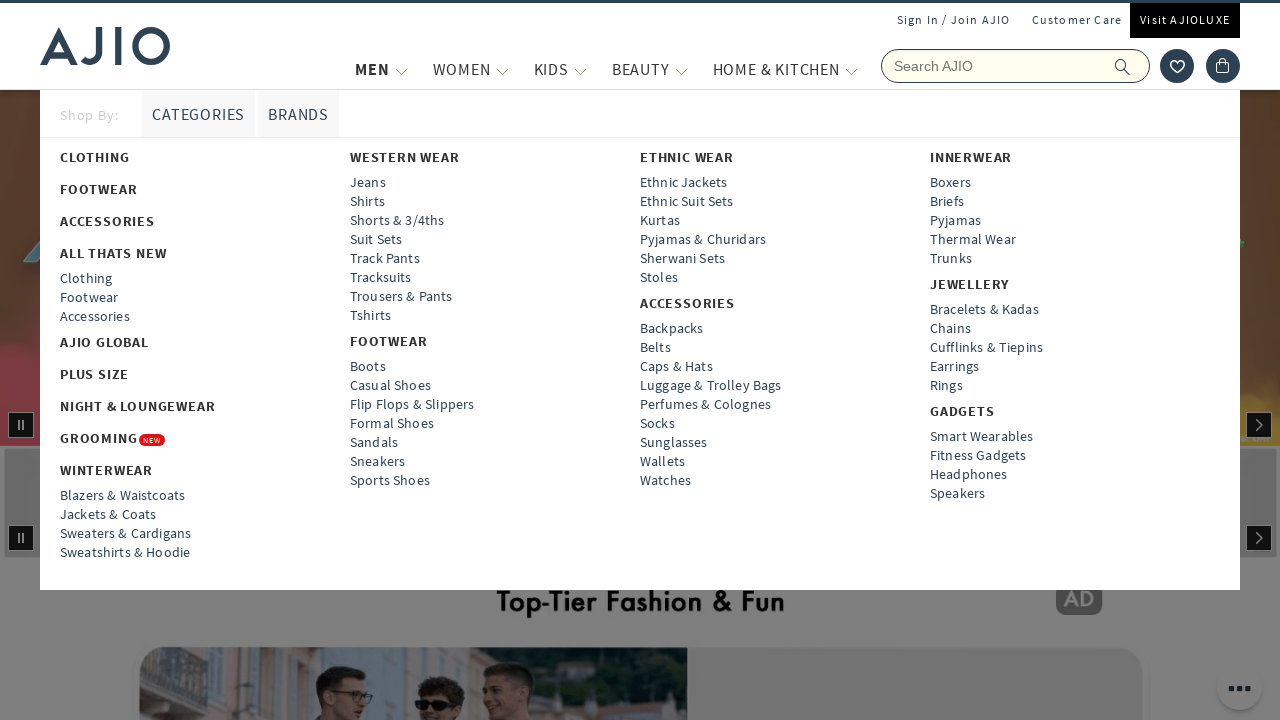

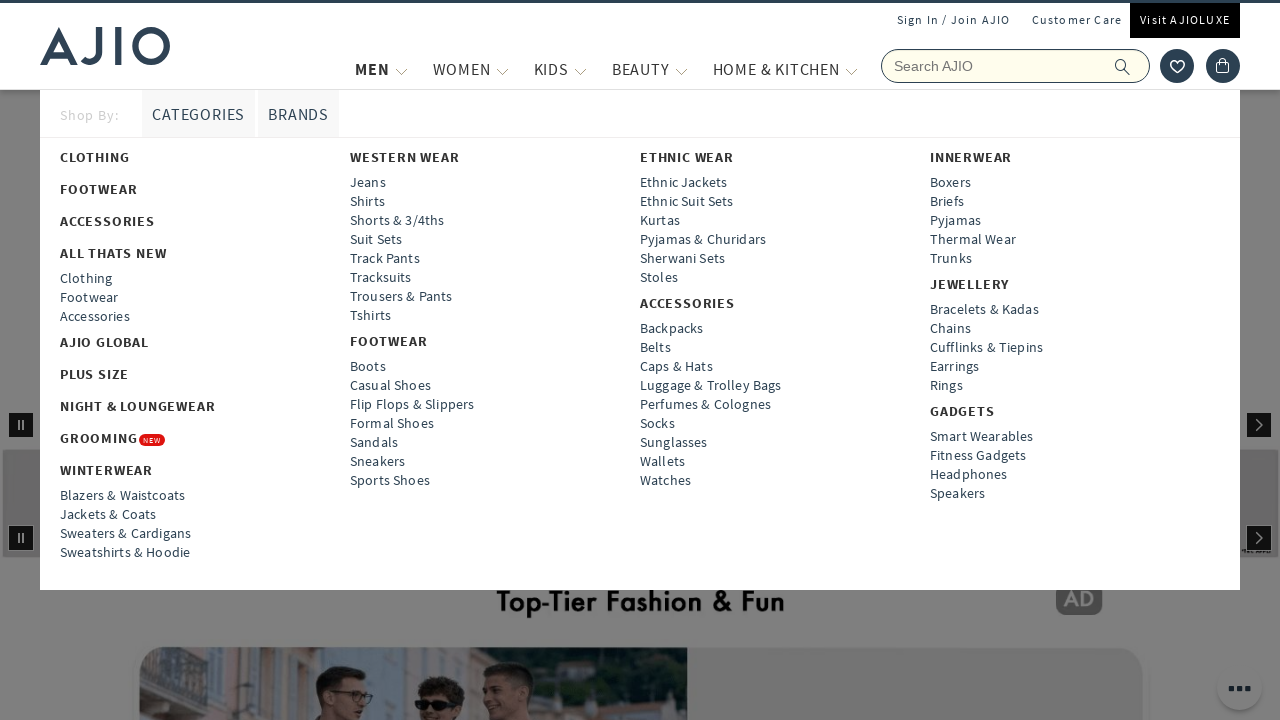